Tests dropdown selection functionality by selecting an option from a select menu using visible text

Starting URL: https://demoqa.com/select-menu

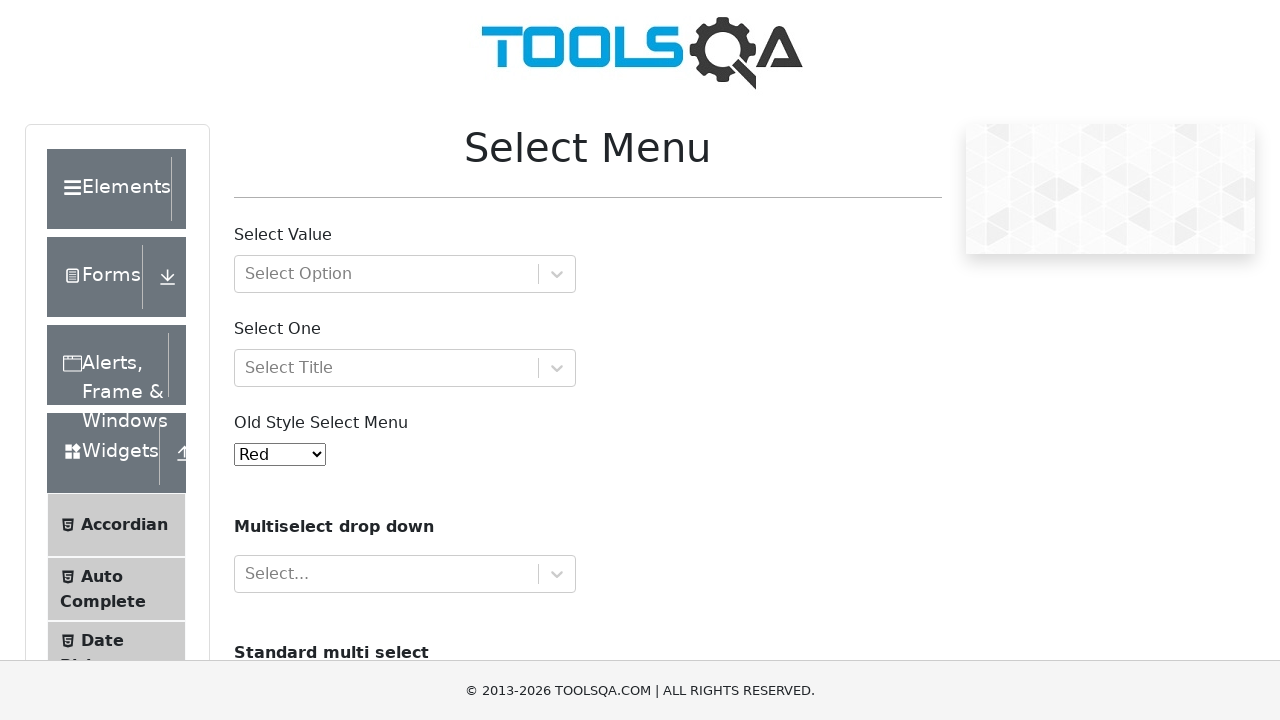

Navigated to dropdown select menu demo page
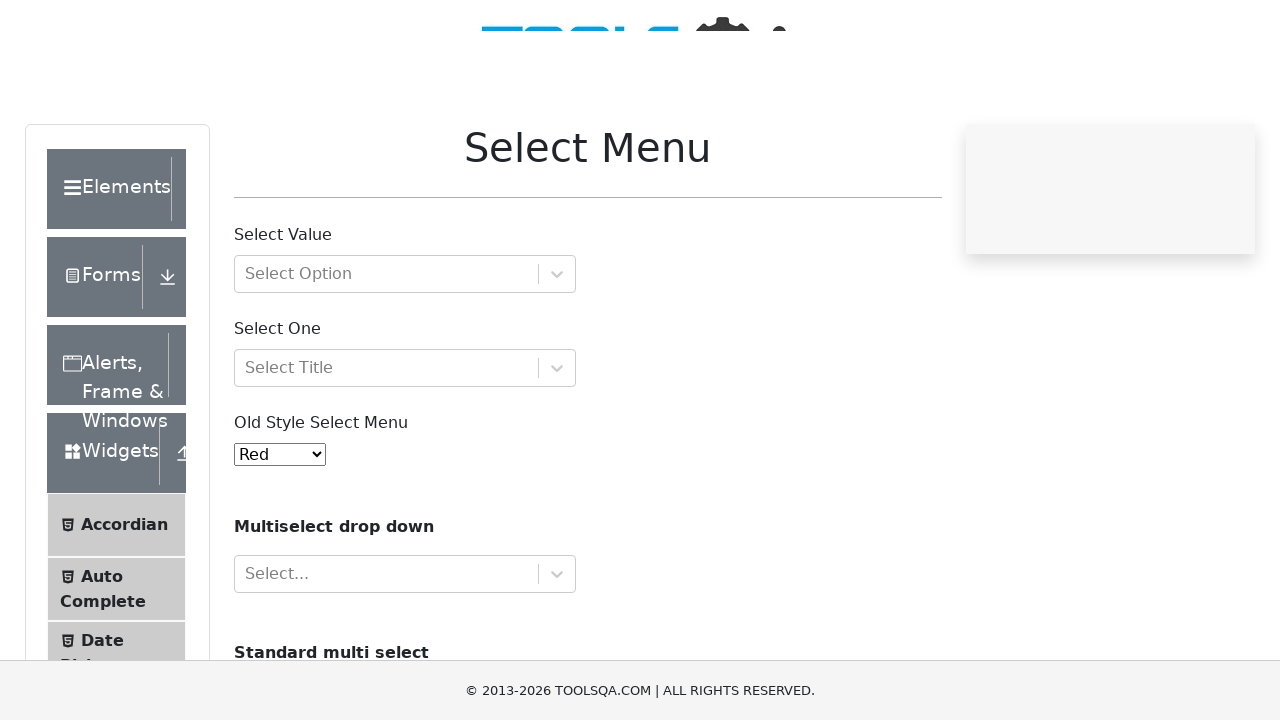

Selected 'White' option from the dropdown menu on #oldSelectMenu
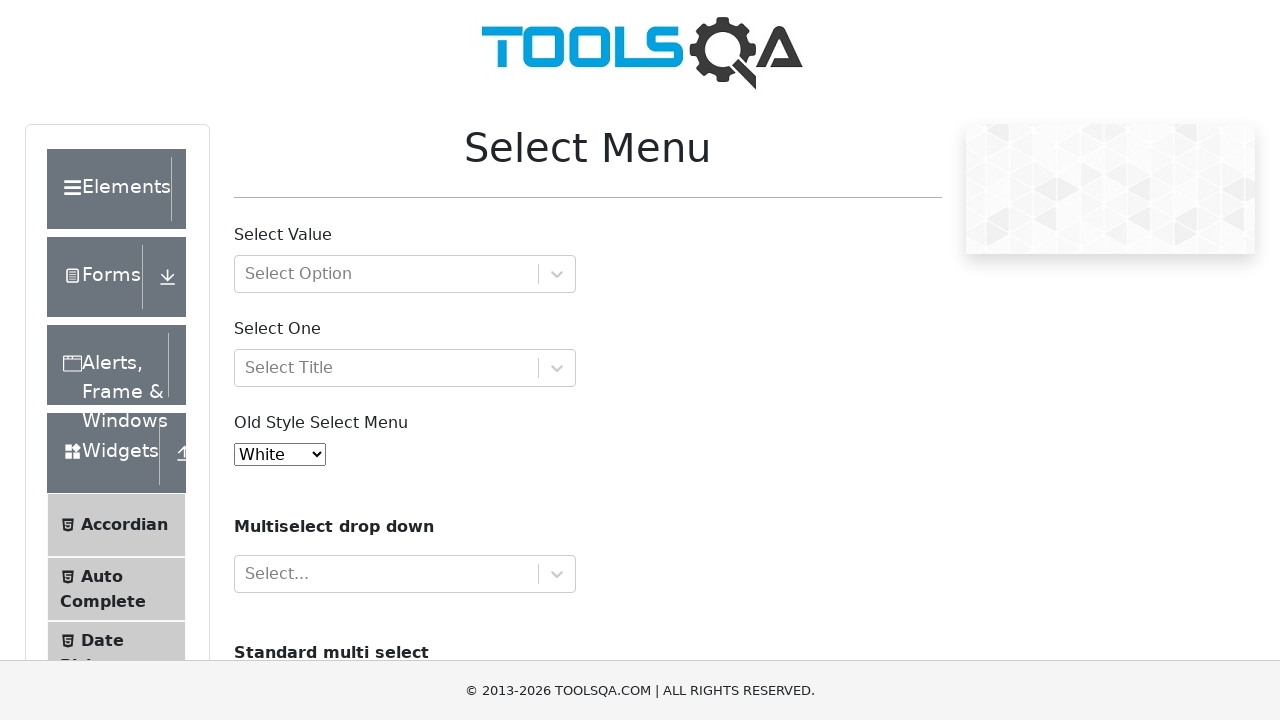

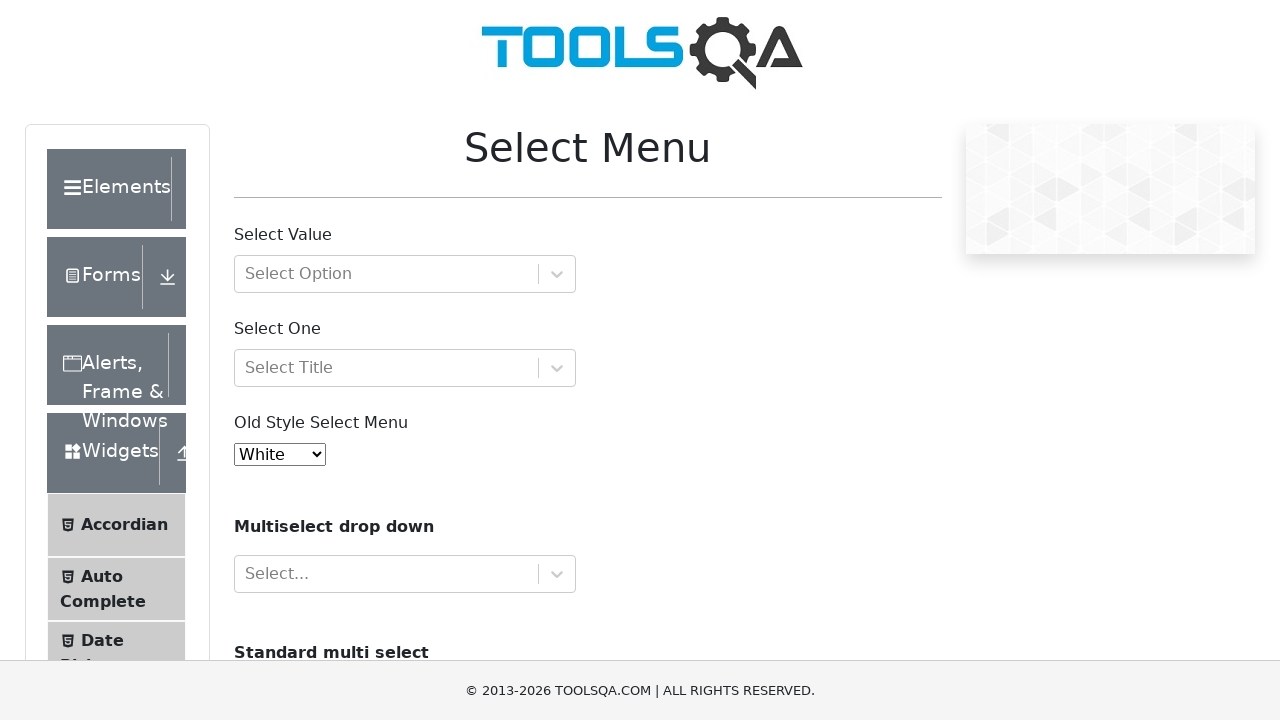